Tests form submission failure when year value exceeds integer limit (2147483648)

Starting URL: https://carros-crud.vercel.app/

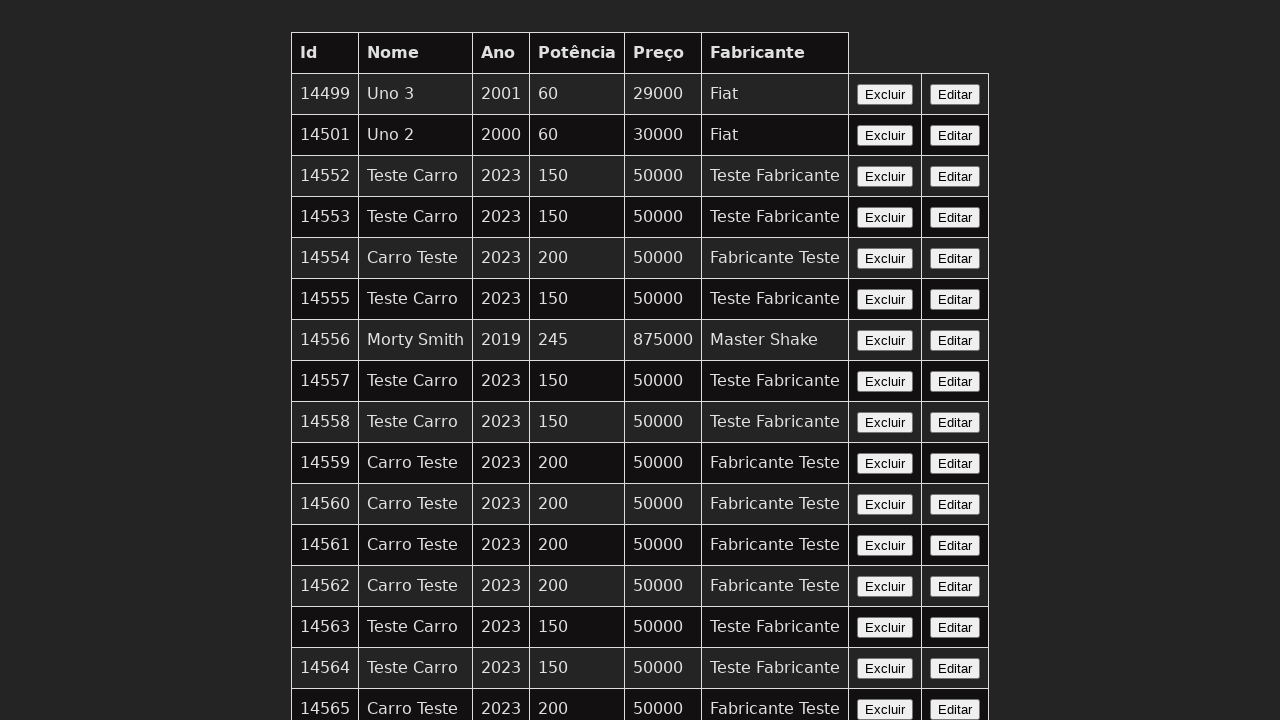

Filled car name field with 'Teste Carro' on input[name='nome']
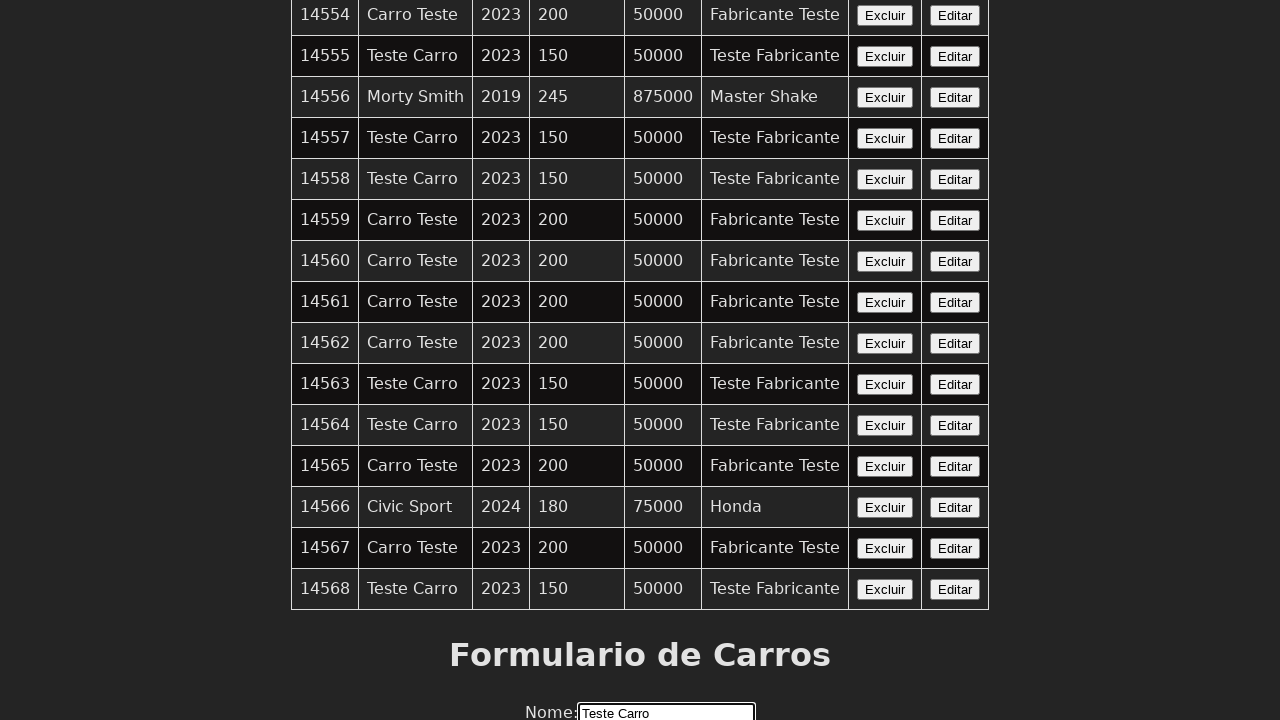

Filled year field with value exceeding integer limit (2147483648) on input[name='ano']
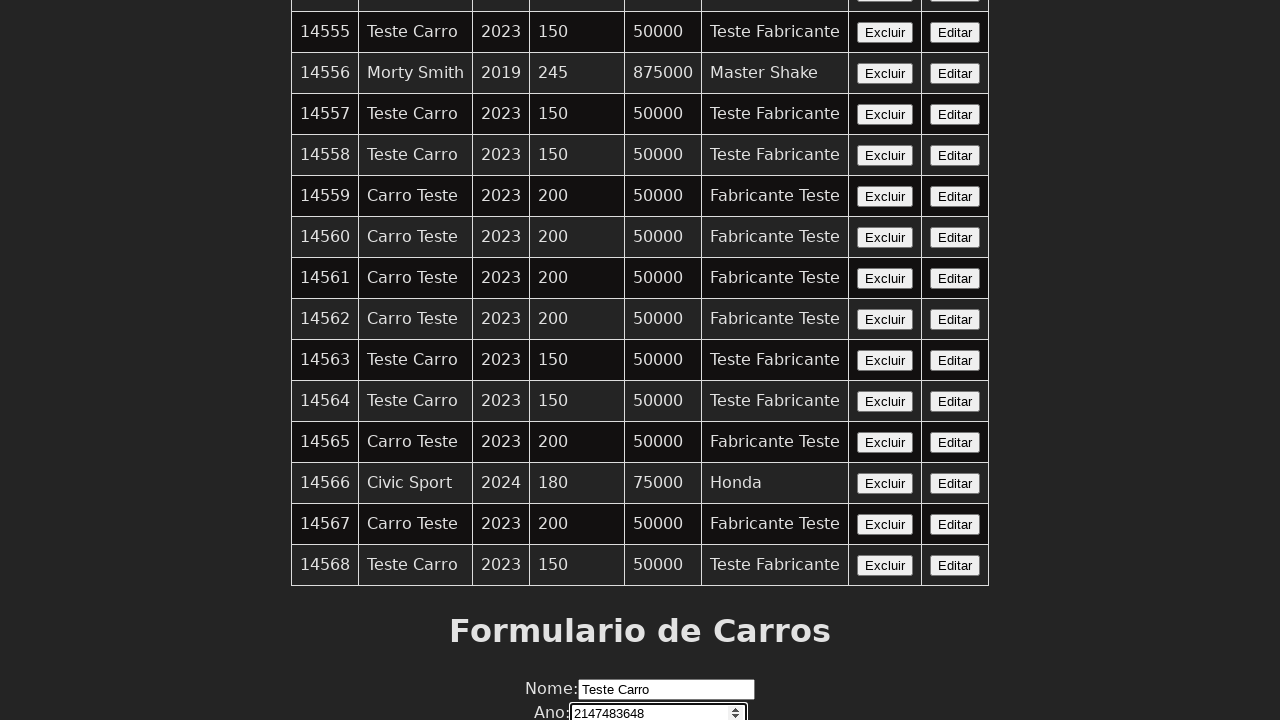

Filled power field with '200' on input[name='potencia']
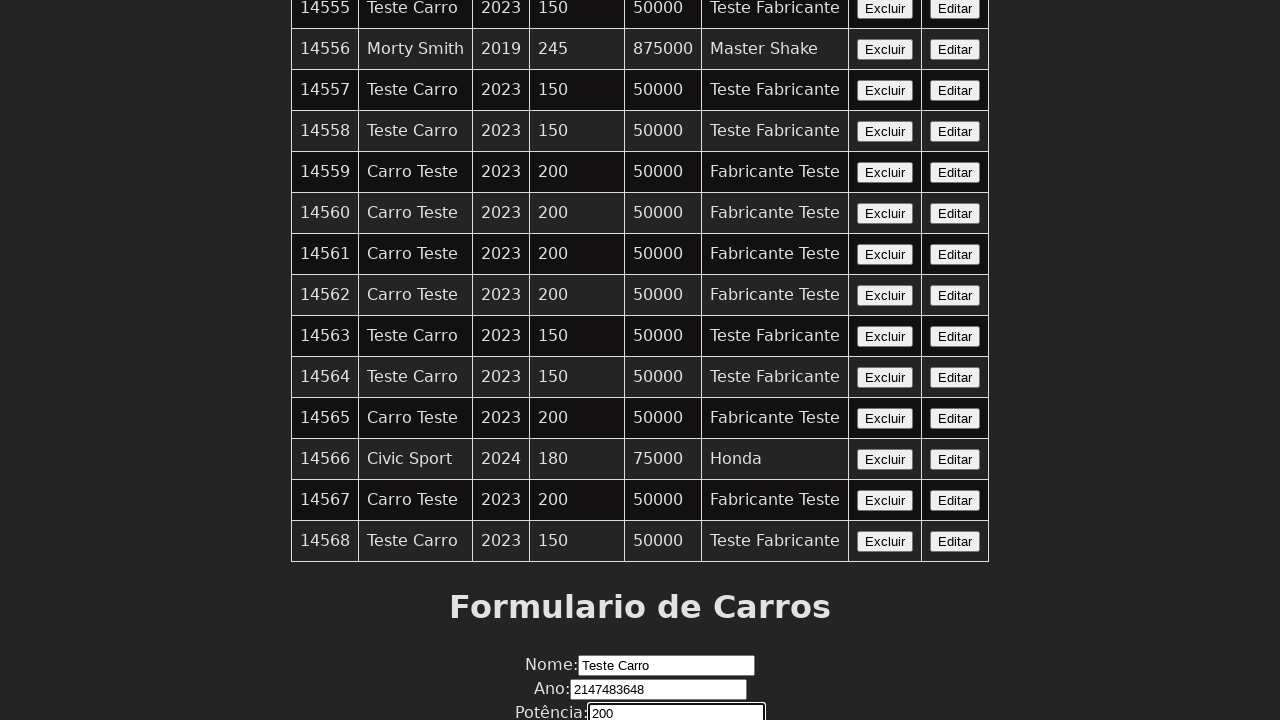

Filled price field with '50000' on input[name='preco']
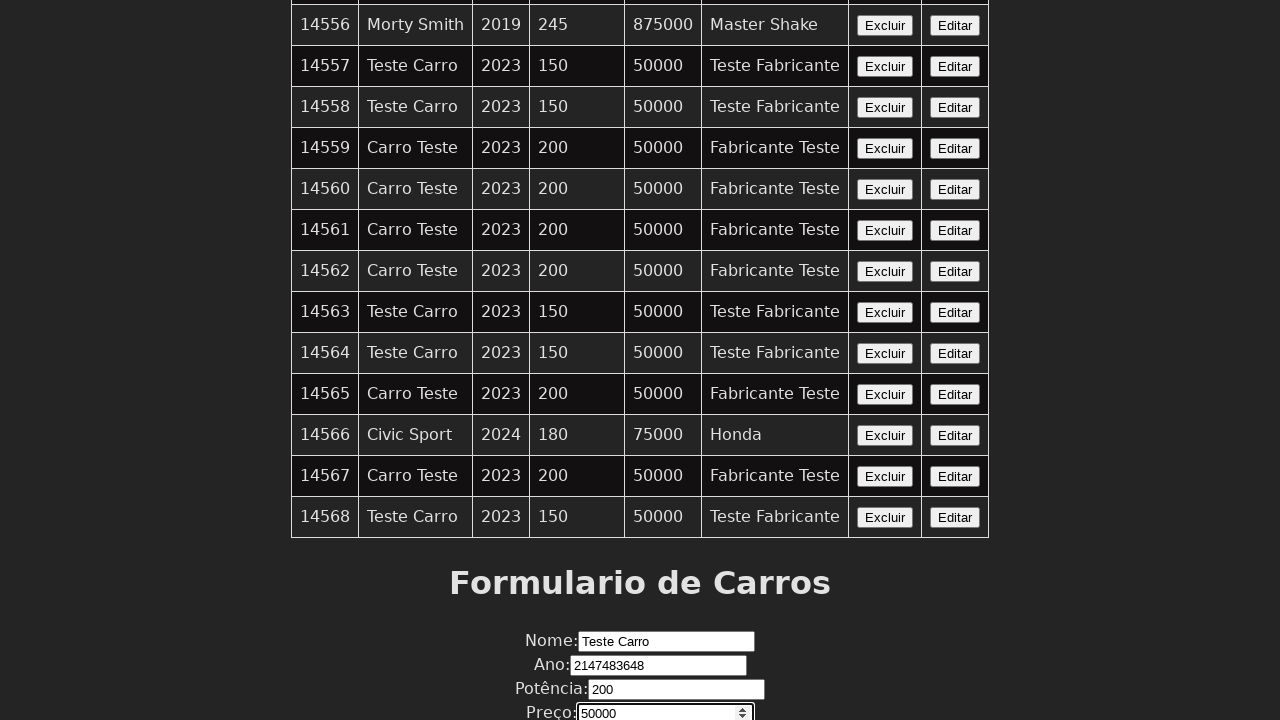

Filled manufacturer field with 'Fabricante Teste' on input[name='fabricante']
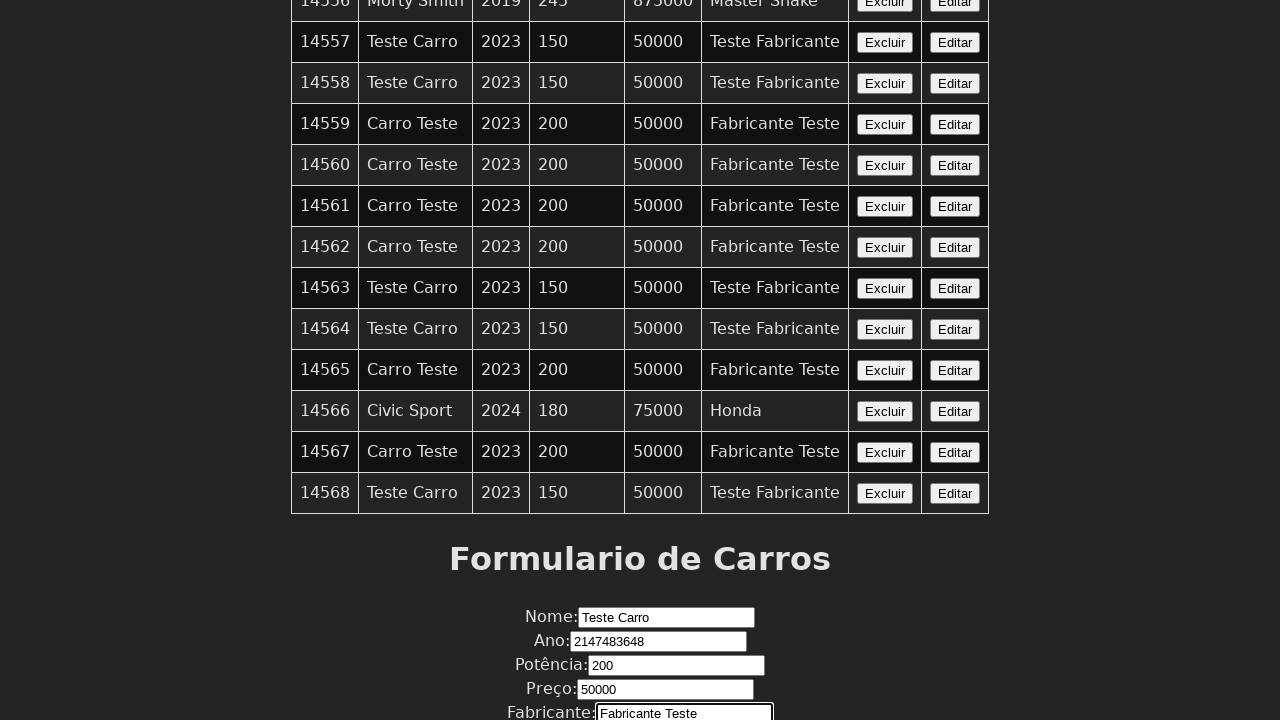

Clicked submit button to submit form at (640, 676) on button:has-text('Enviar')
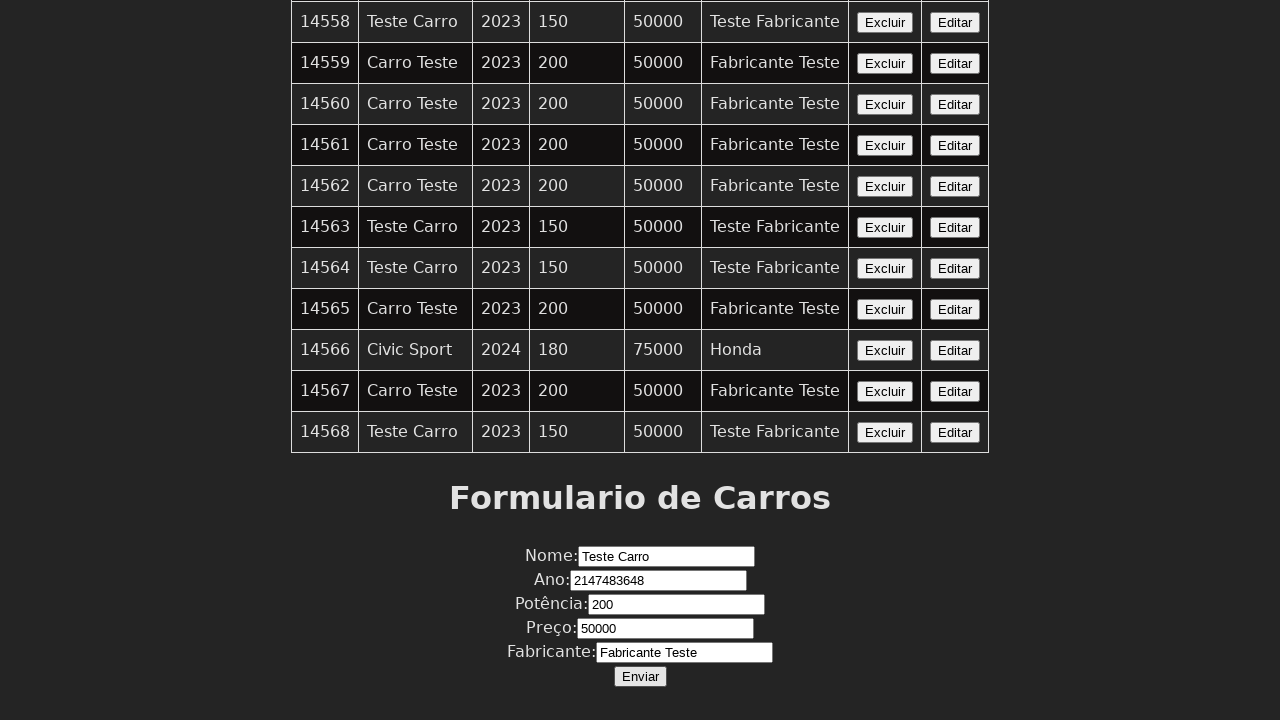

Set up dialog handler to accept alert dialogs
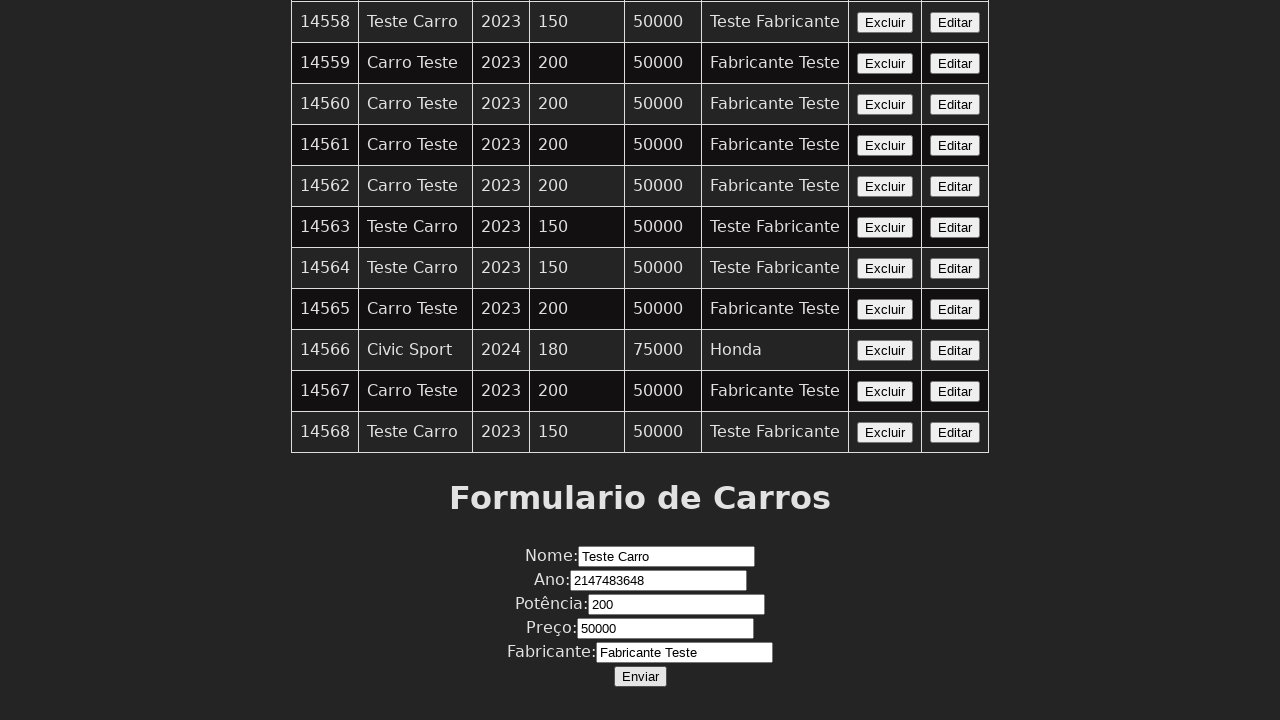

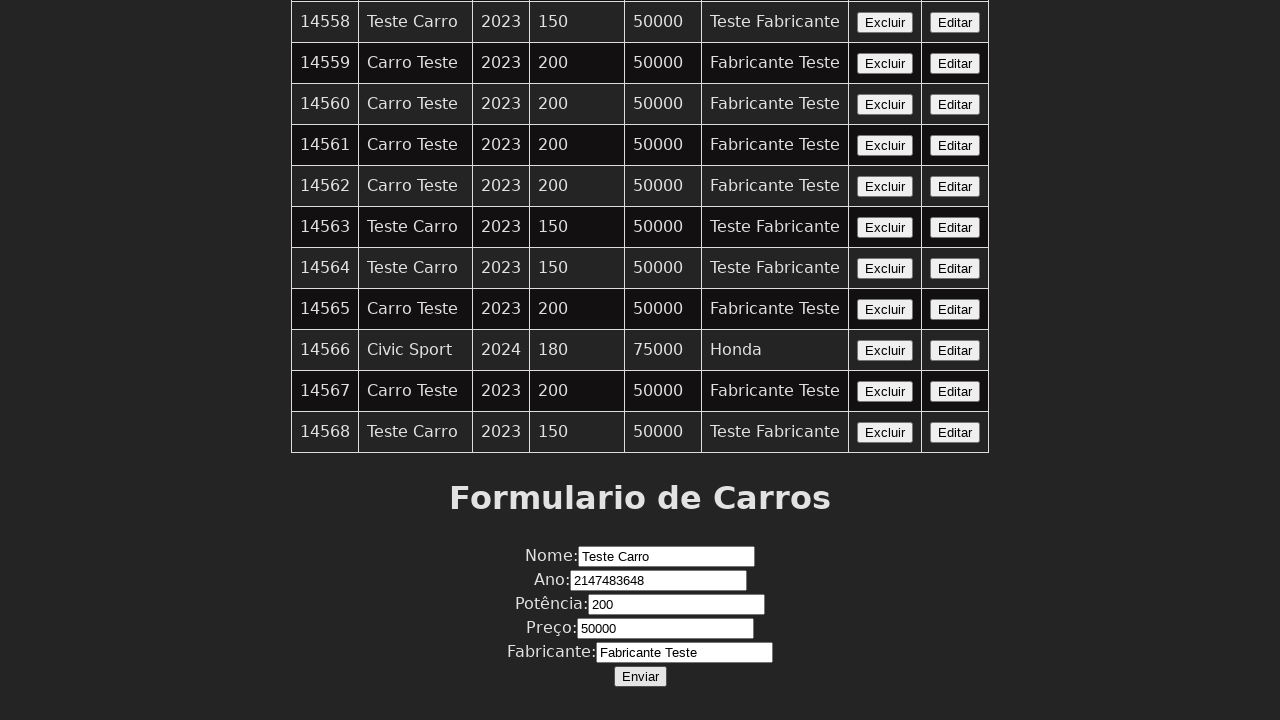